Navigates to OrangeHRM login page and verifies that the logo image is displayed

Starting URL: https://opensource-demo.orangehrmlive.com/web/index.php/auth/login

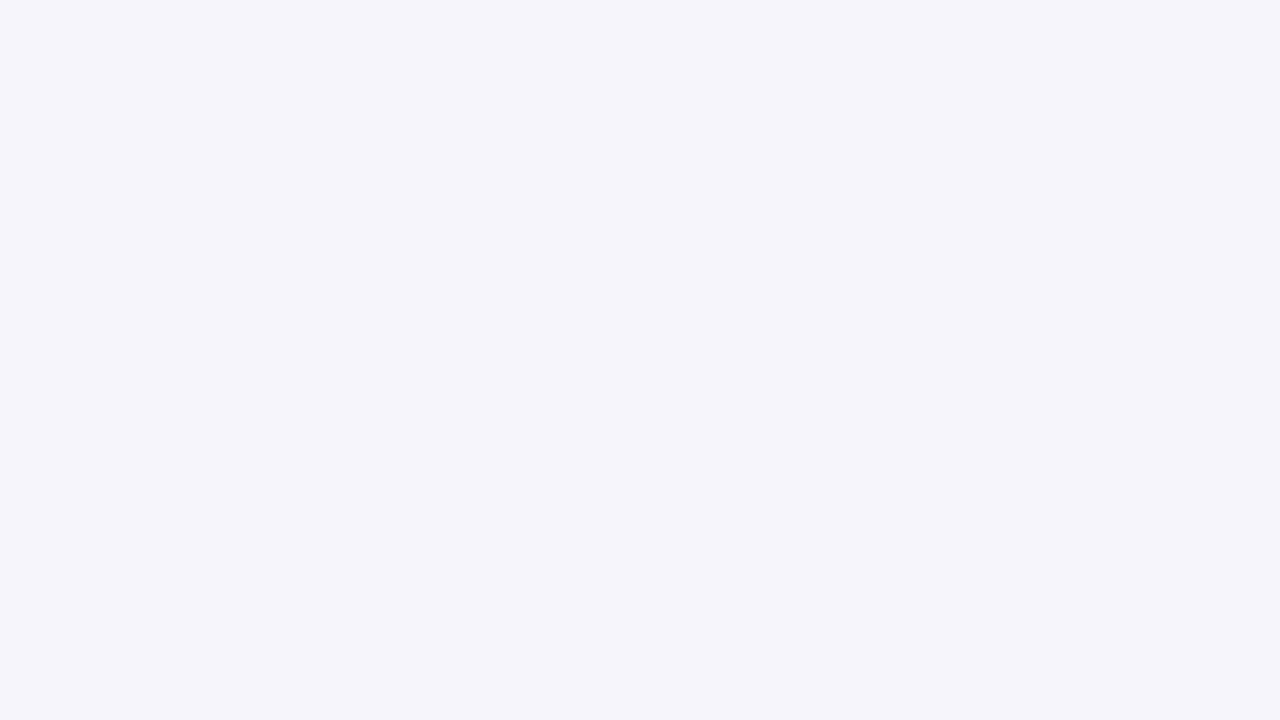

Waited for OrangeHRM logo to become visible
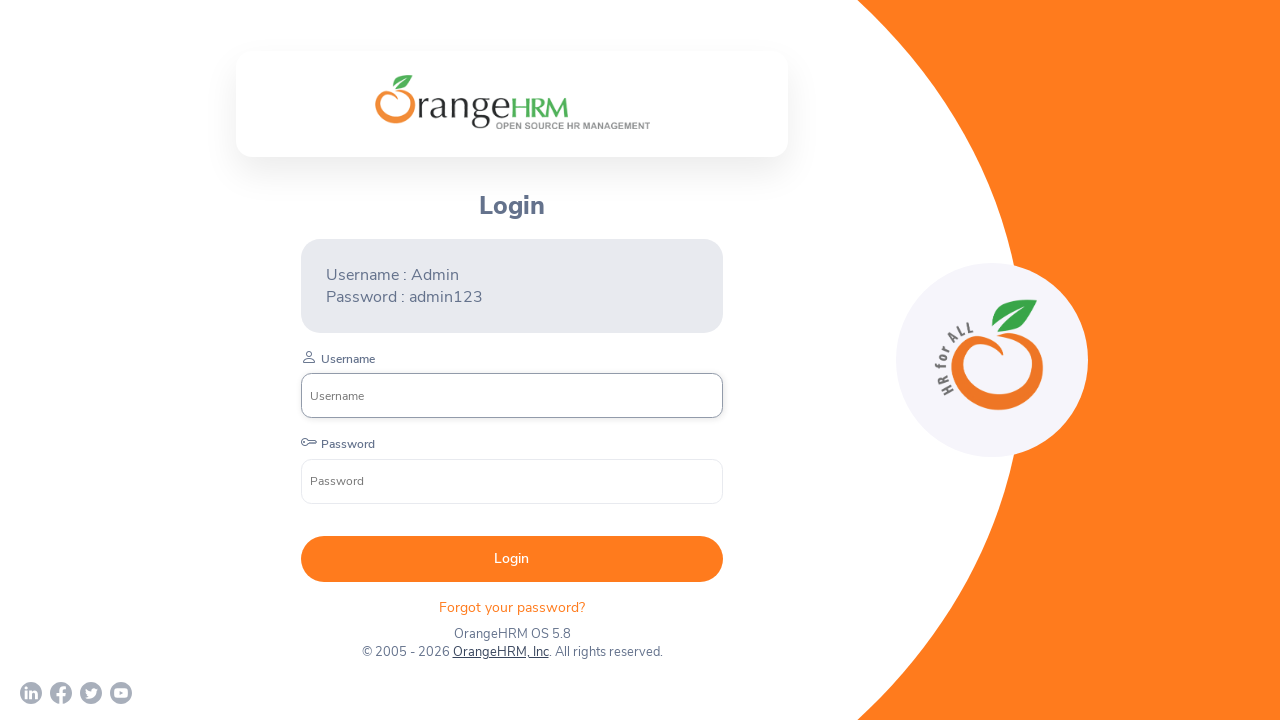

Verified that logo is displayed
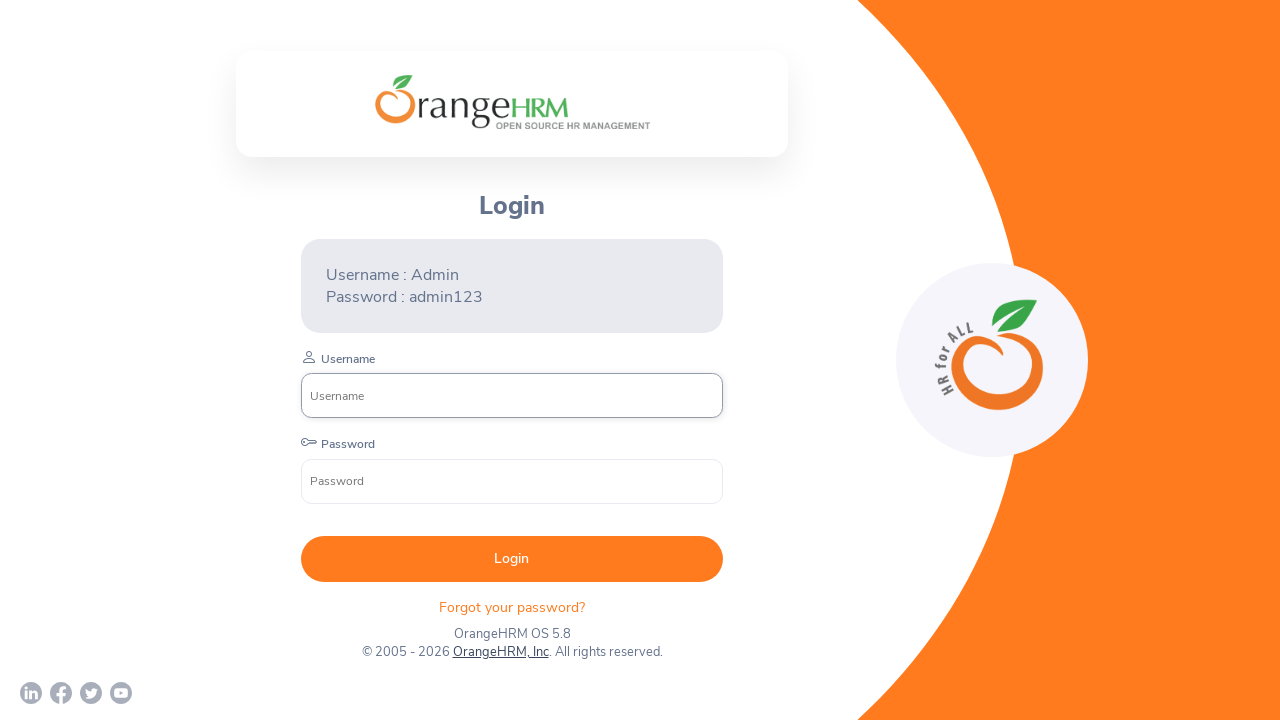

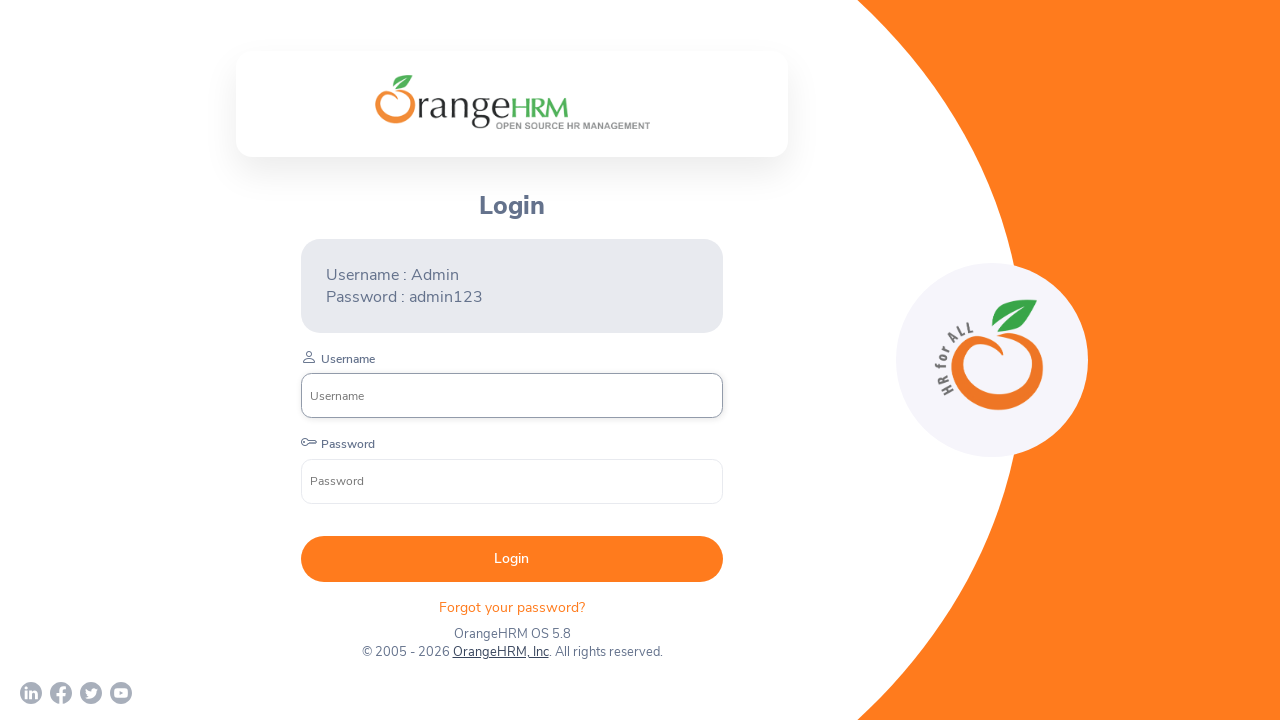